Tests drag and drop functionality by dragging column A to column B on the drag and drop demo page

Starting URL: https://the-internet.herokuapp.com/

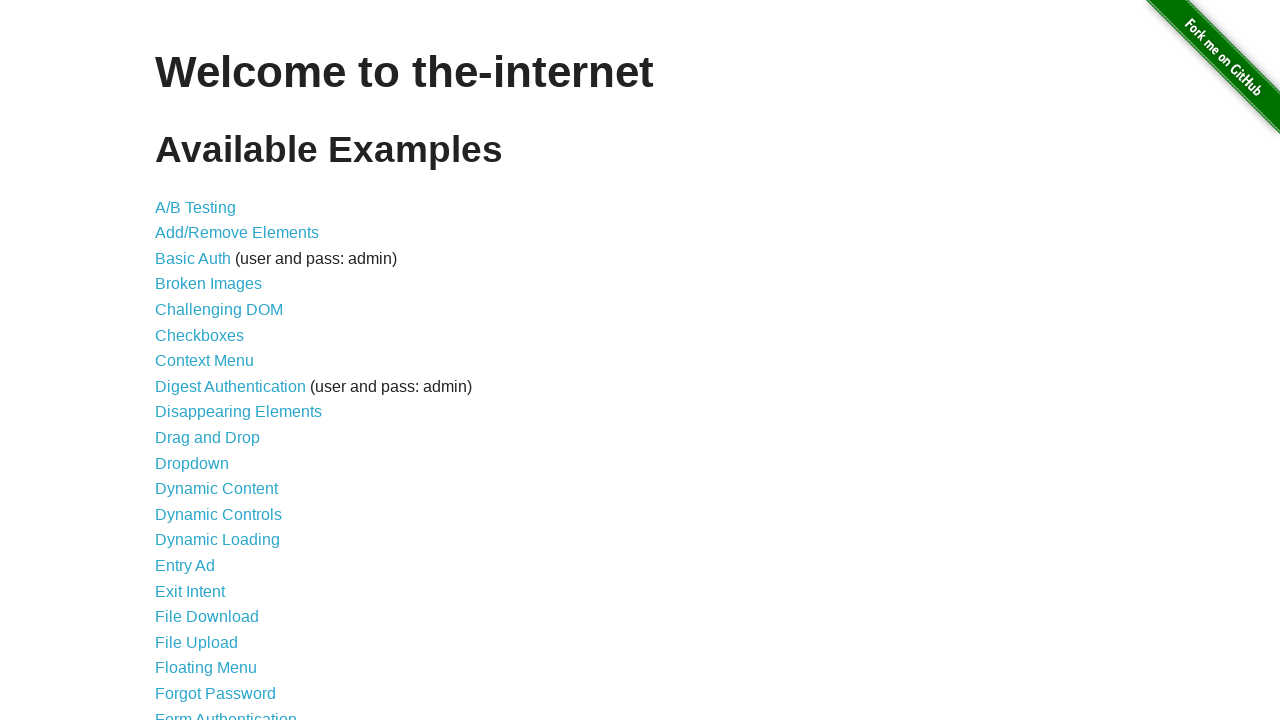

Scrolled to drag and drop link
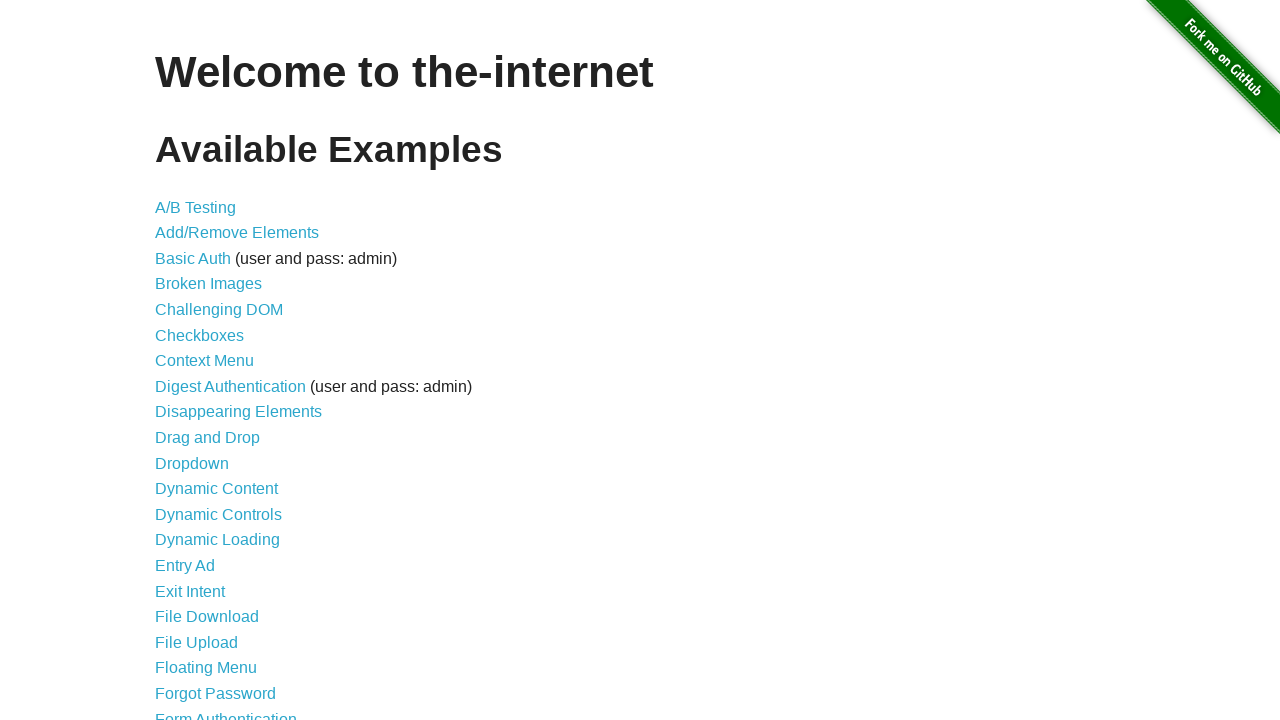

Clicked drag and drop link to navigate to demo page at (208, 438) on a[href="/drag_and_drop"]
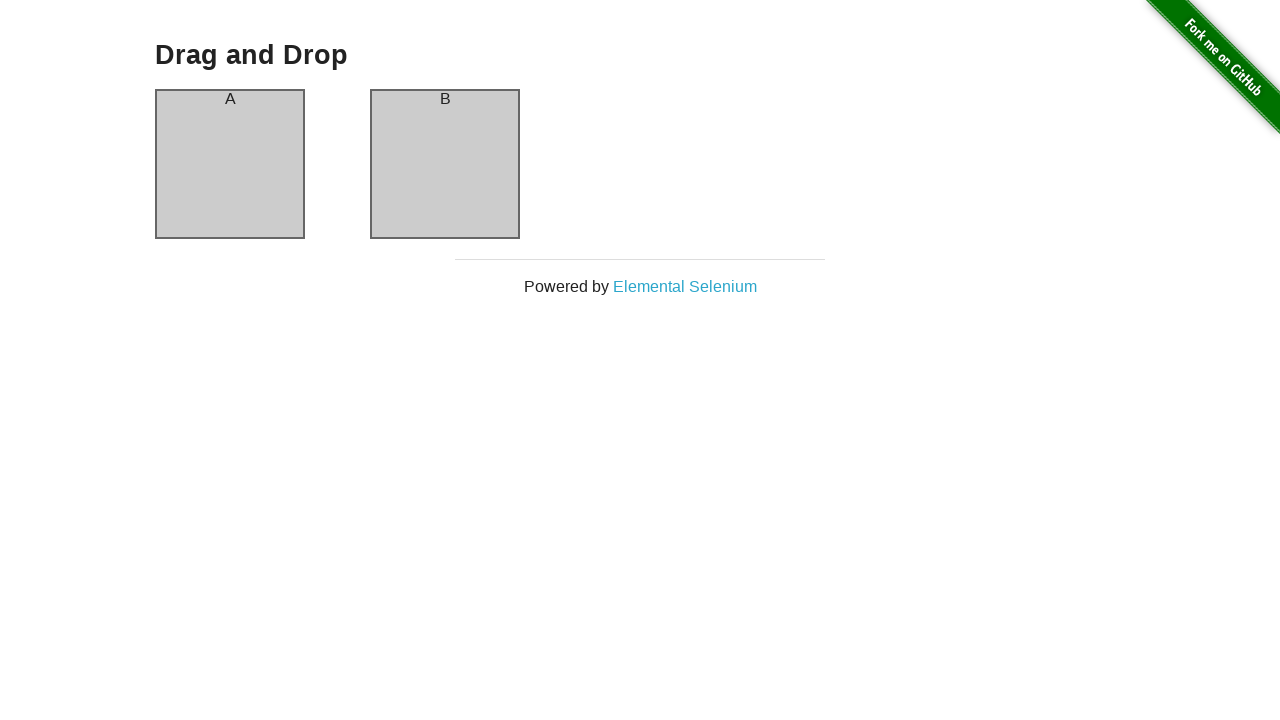

Dragged column A to column B at (445, 164)
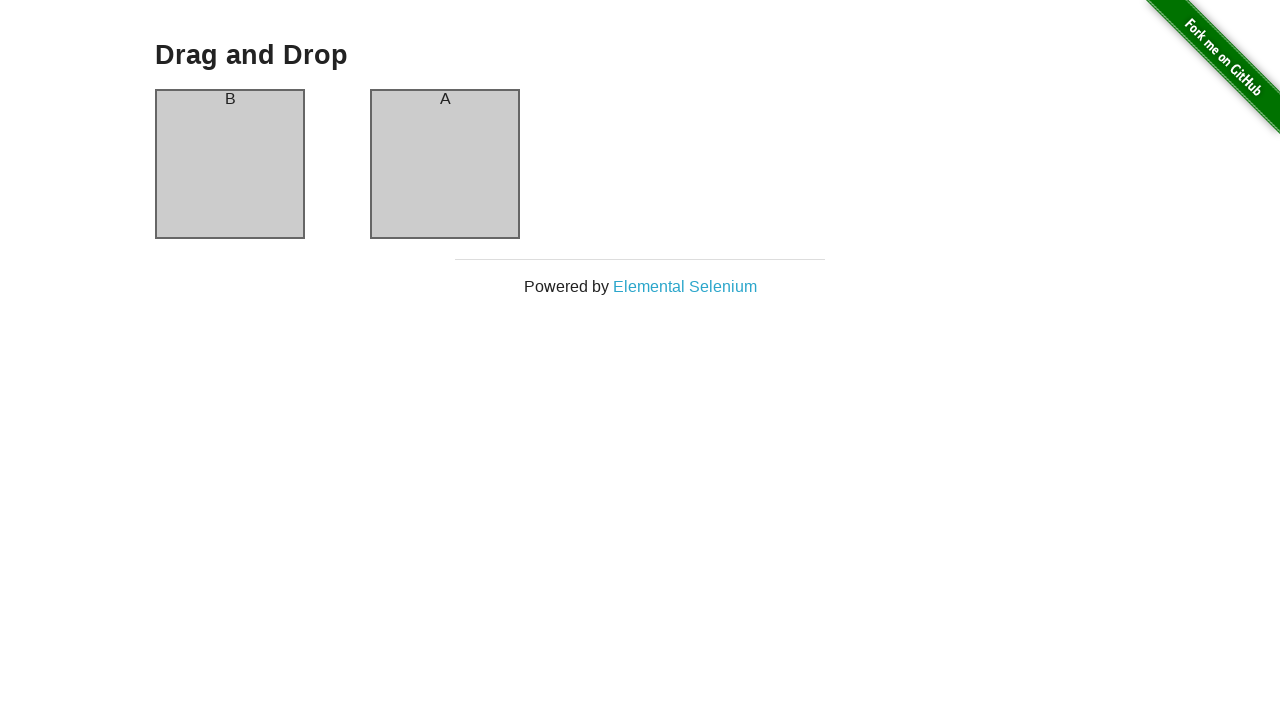

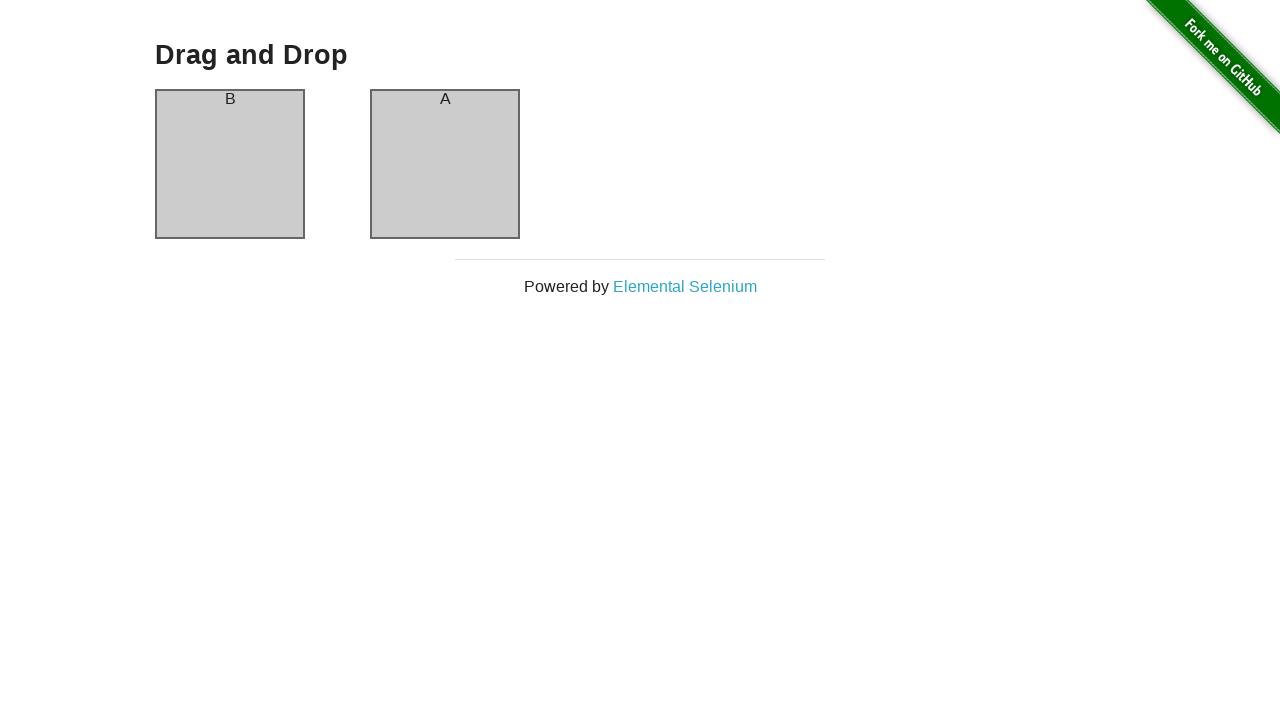